Tests basic form controls by filling in first name, last name, email fields and selecting the female radio button using JavaScript execution

Starting URL: https://www.hyrtutorials.com/p/basic-controls.html

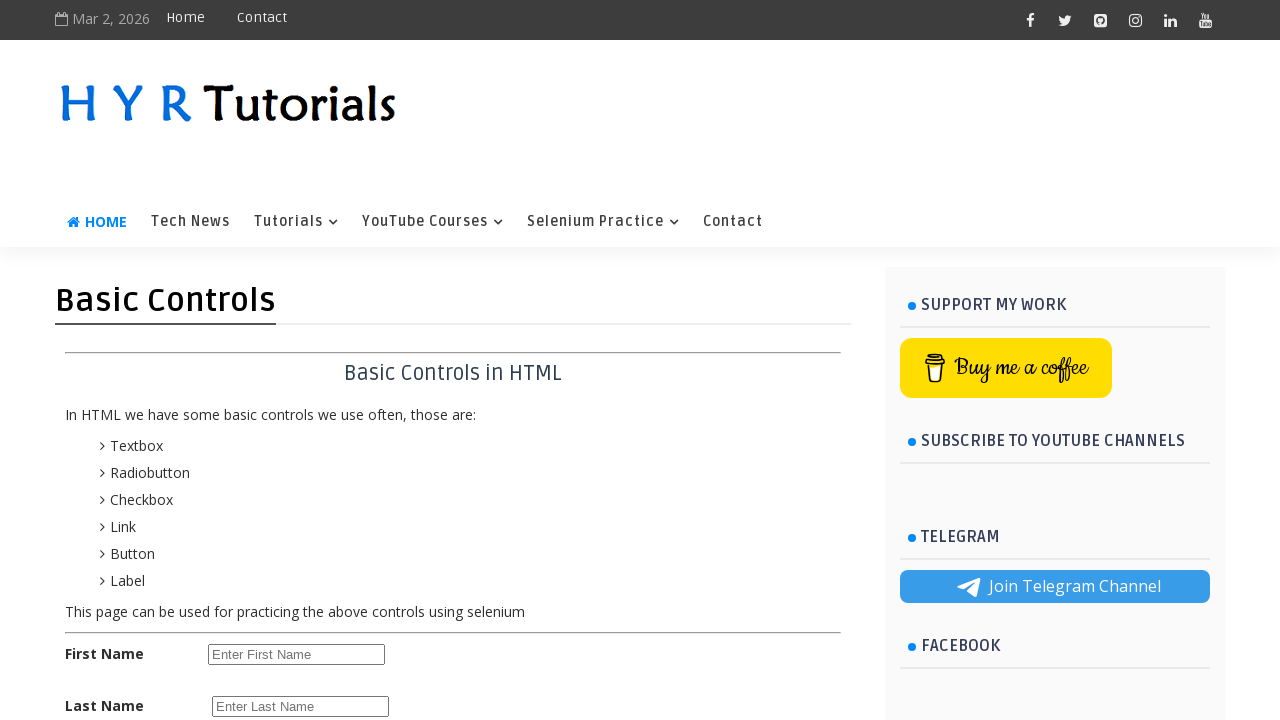

Scrolled down the page by 500px
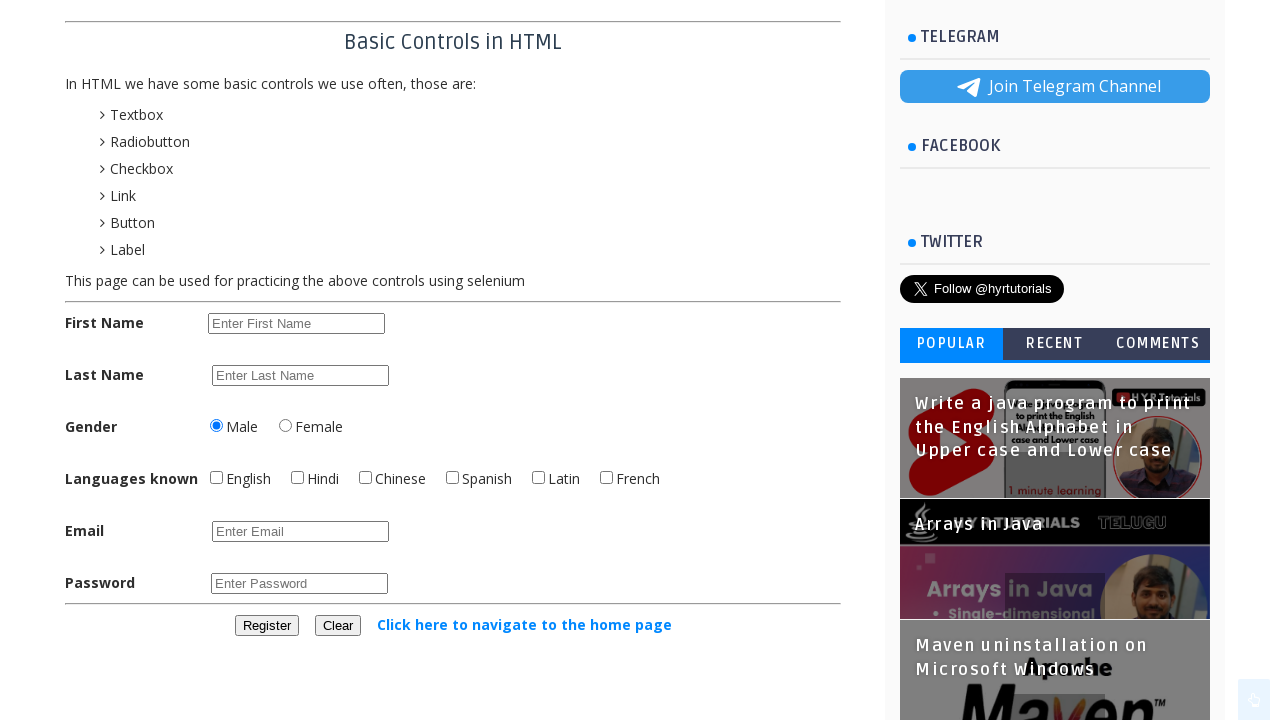

Applied custom styling to firstName field
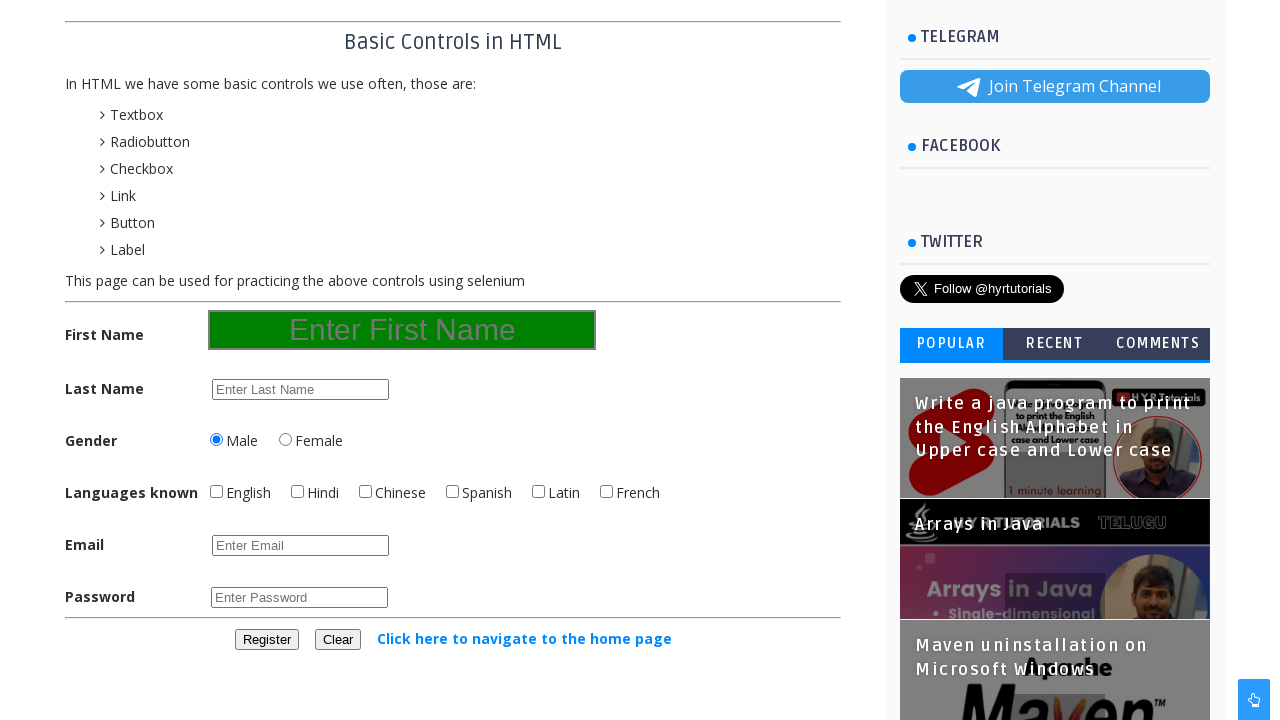

Filled firstName field with 'Rajesh Patel' on #firstName
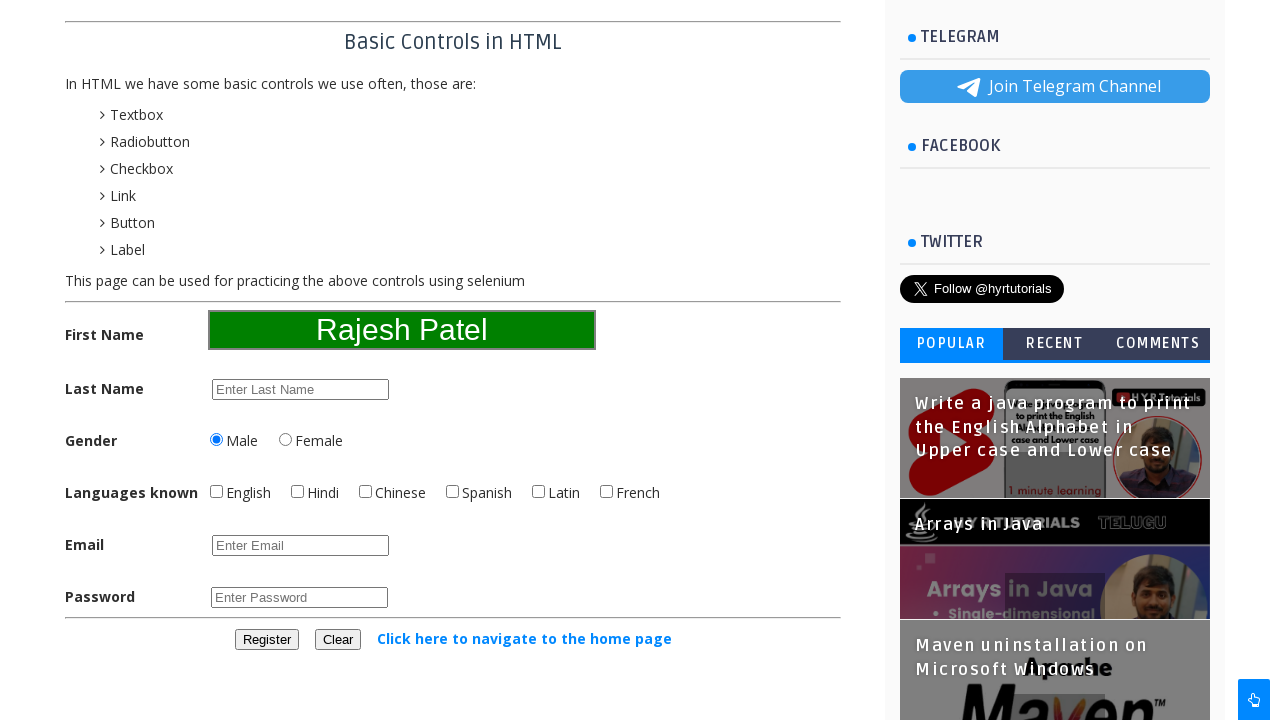

Filled lastName field with 'Sharma' on #lastName
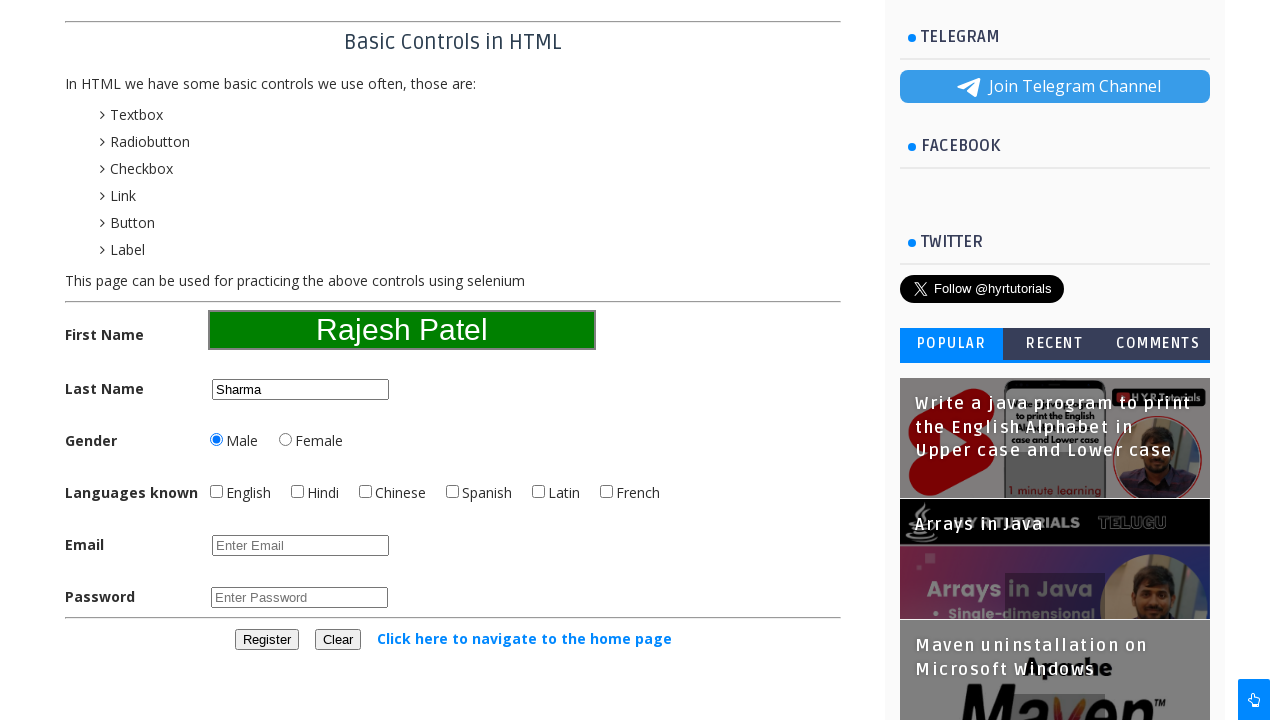

Filled email field with 'rajesh.patel@testmail.com' on #email
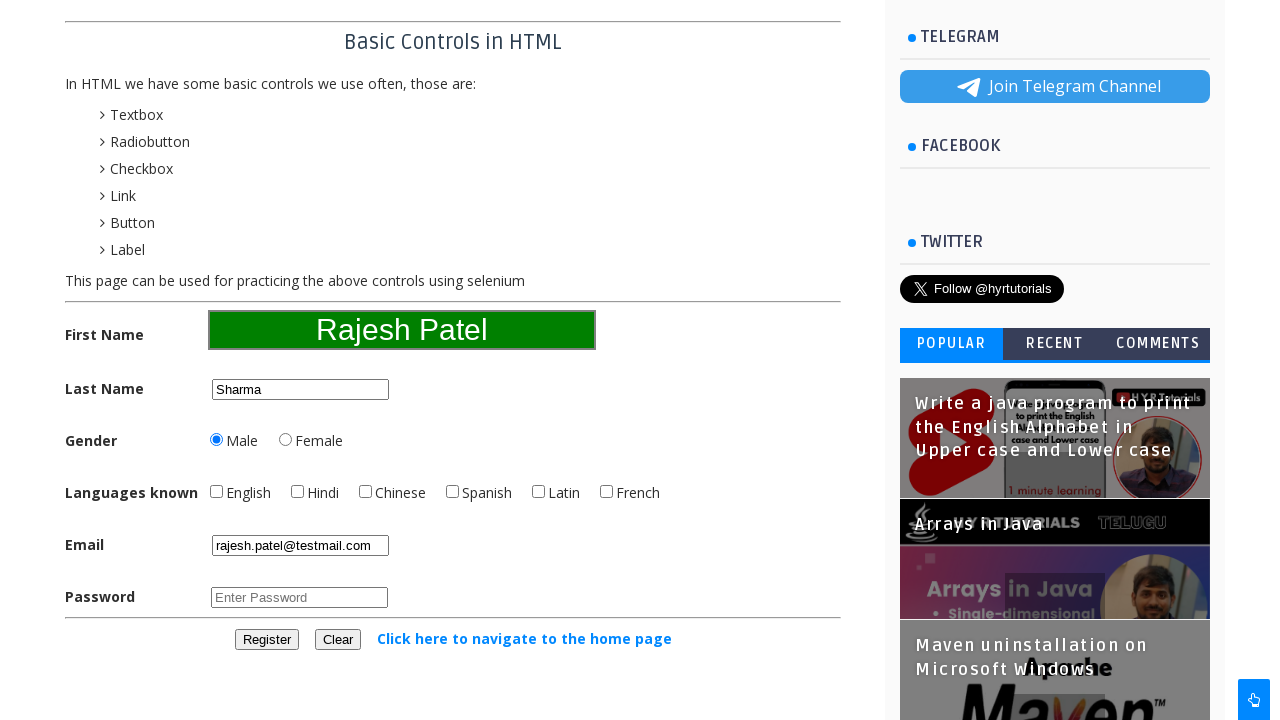

Selected the female radio button at (286, 440) on #femalerb
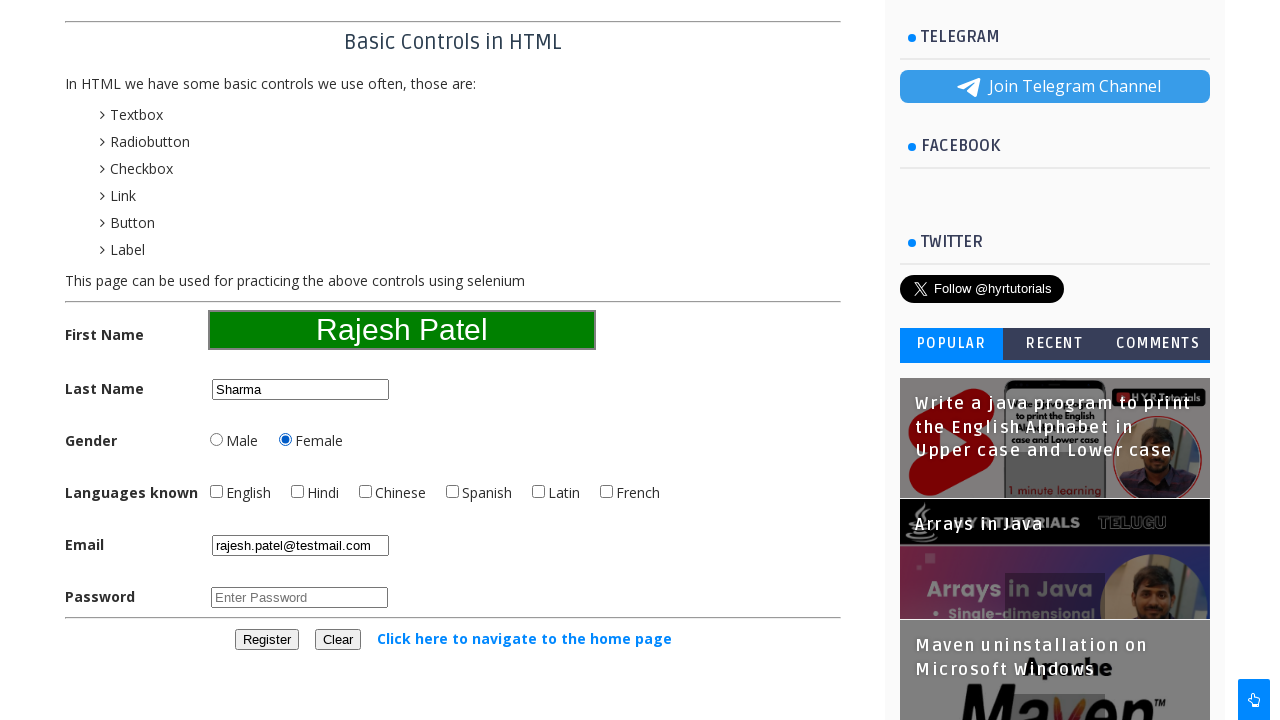

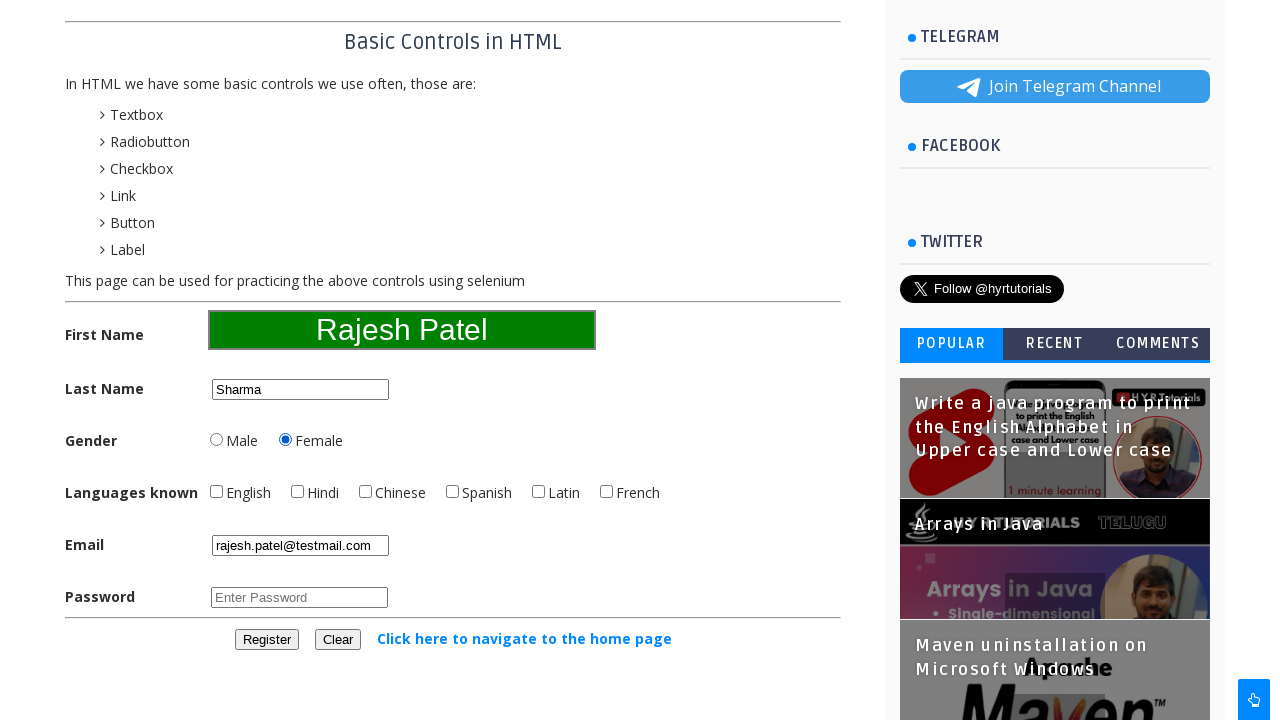